Tests the text box form by filling all fields and verifying the submitted information is displayed after clicking submit

Starting URL: https://demoqa.com/elements

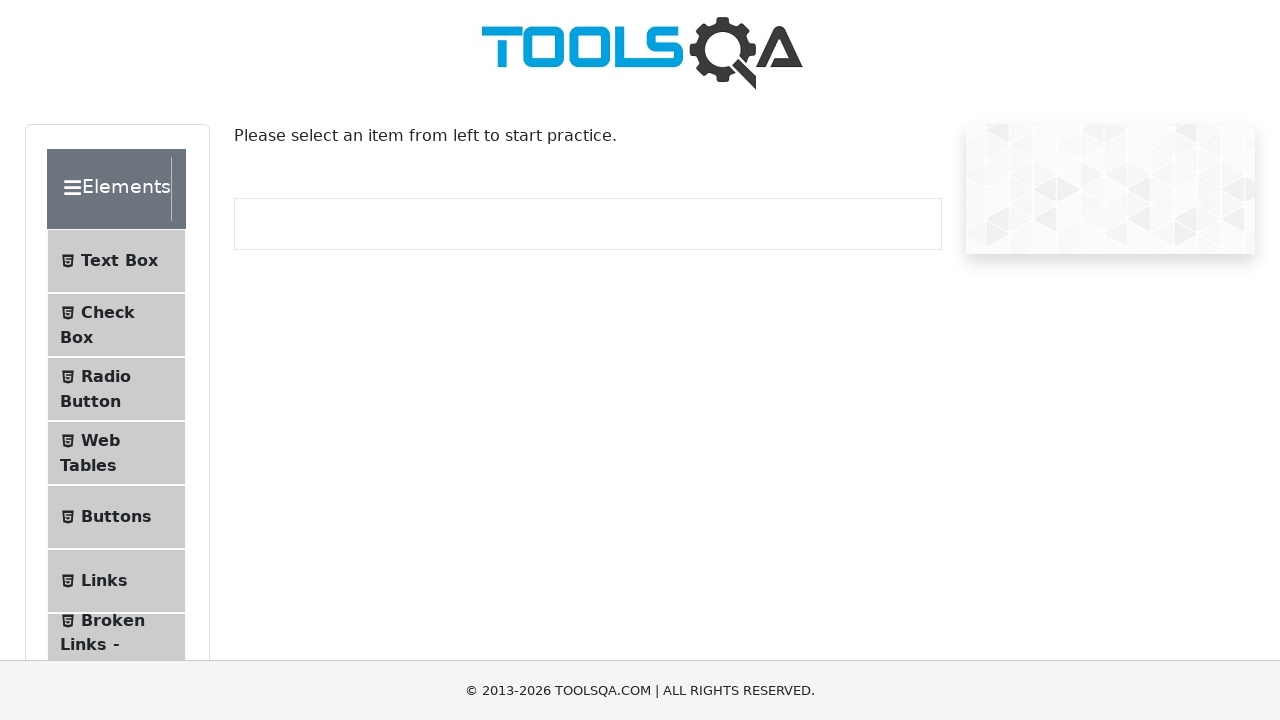

Clicked on the Text Box menu item at (116, 261) on #item-0
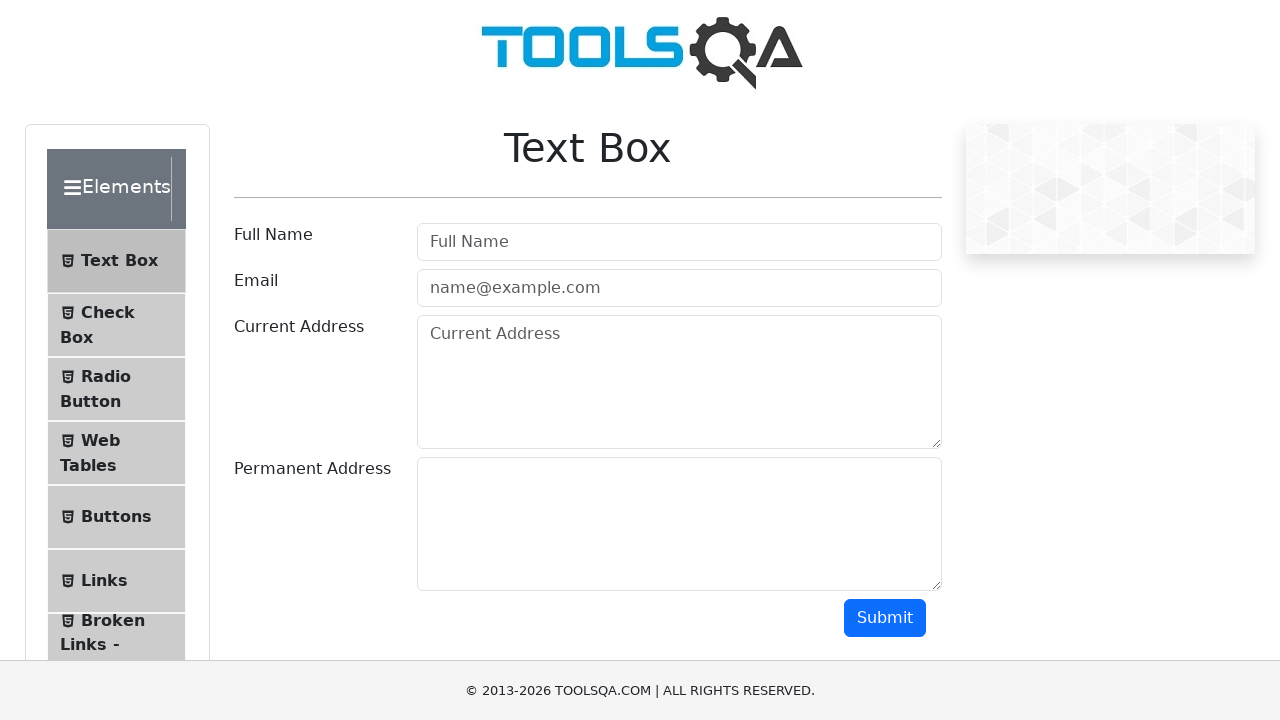

Filled userName field with 'AddressLita' on #userName
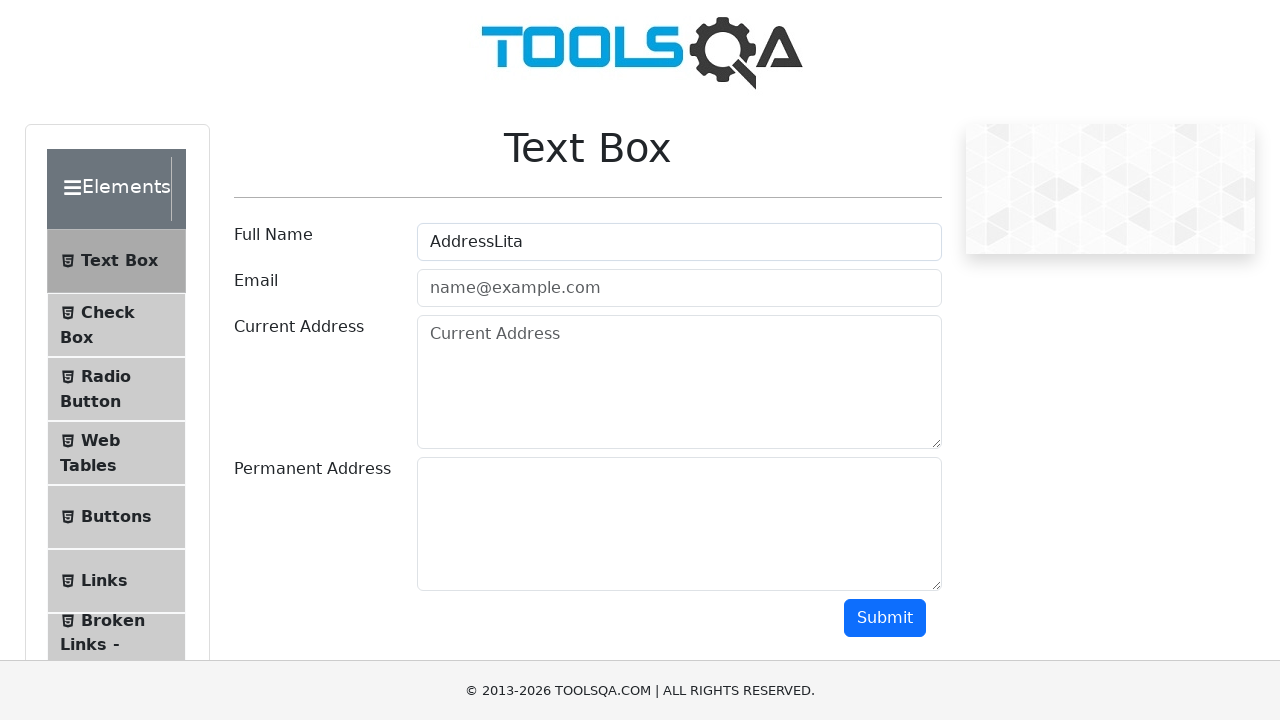

Filled userEmail field with 'test@test.com' on #userEmail
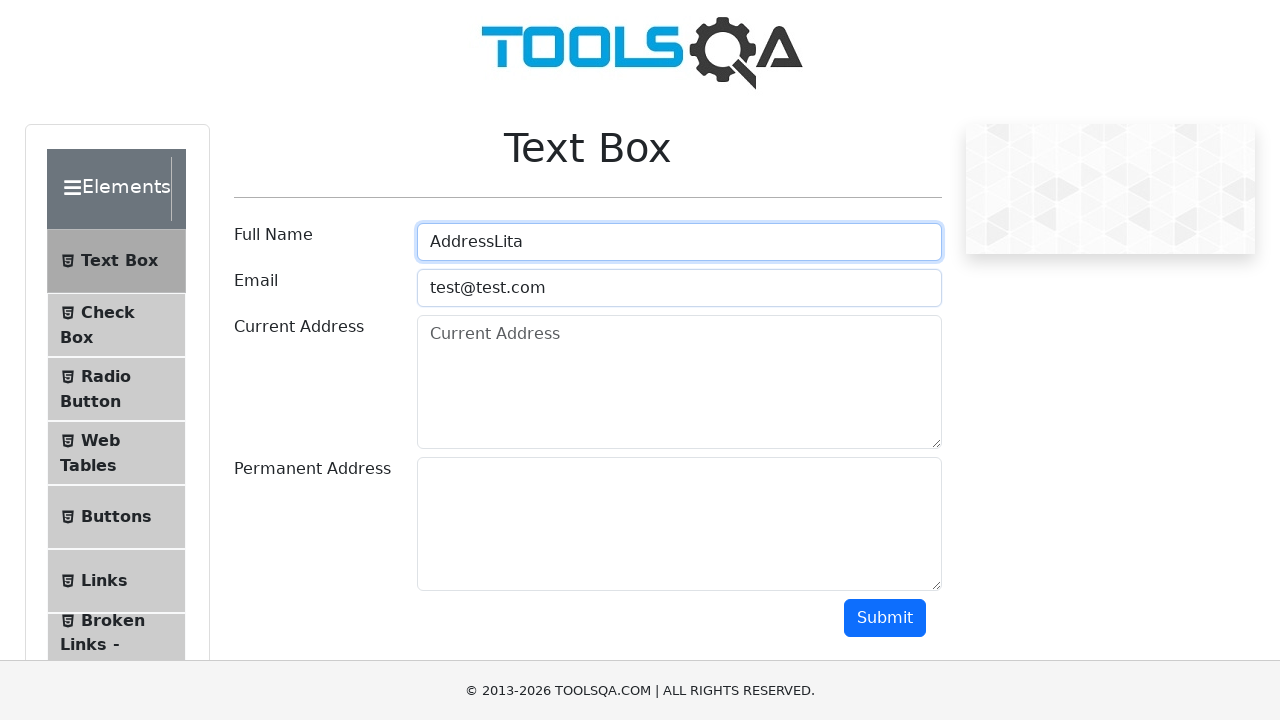

Filled currentAddress field with 'test address' on #currentAddress
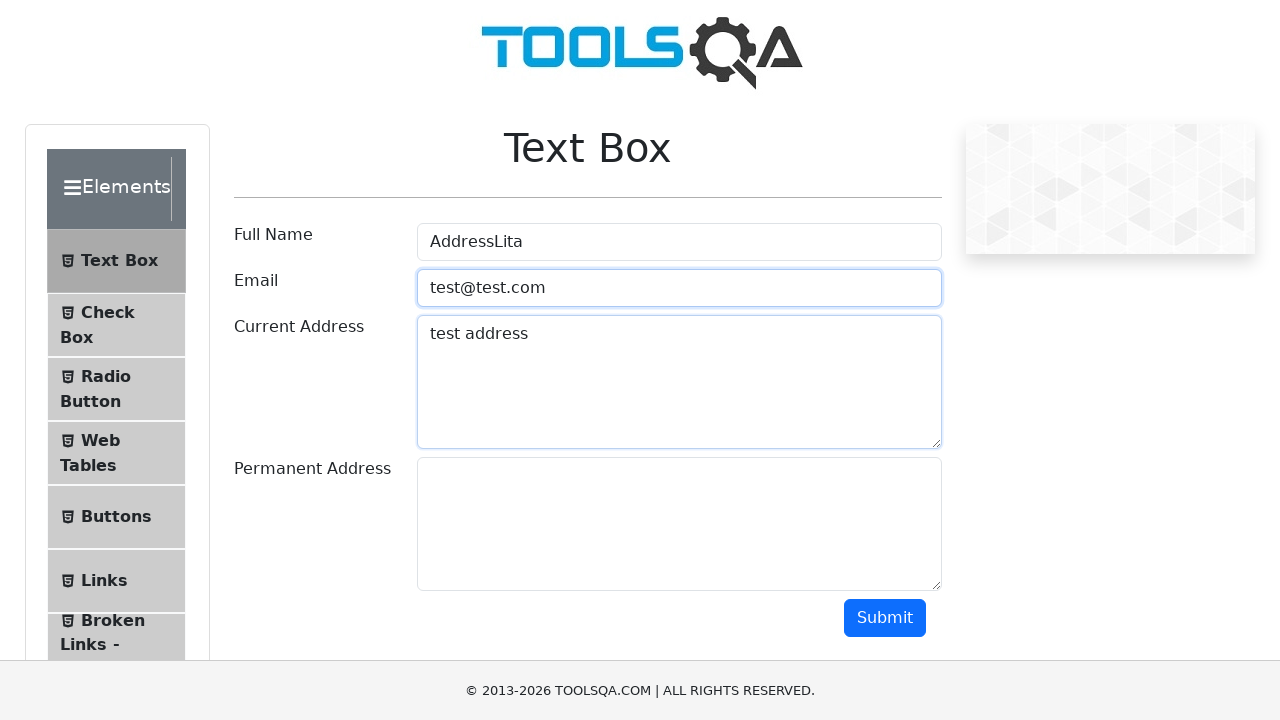

Filled permanentAddress field with 'test address that is permanent' on #permanentAddress
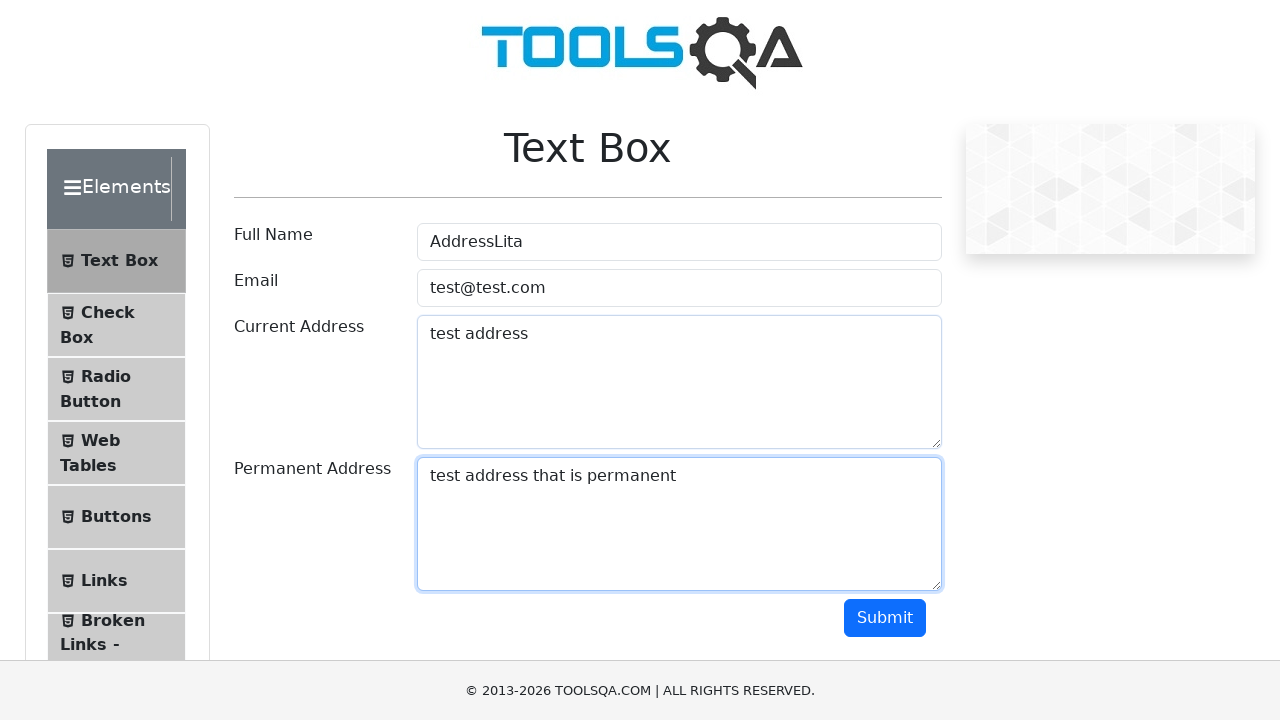

Clicked submit button to submit the form at (885, 618) on #submit
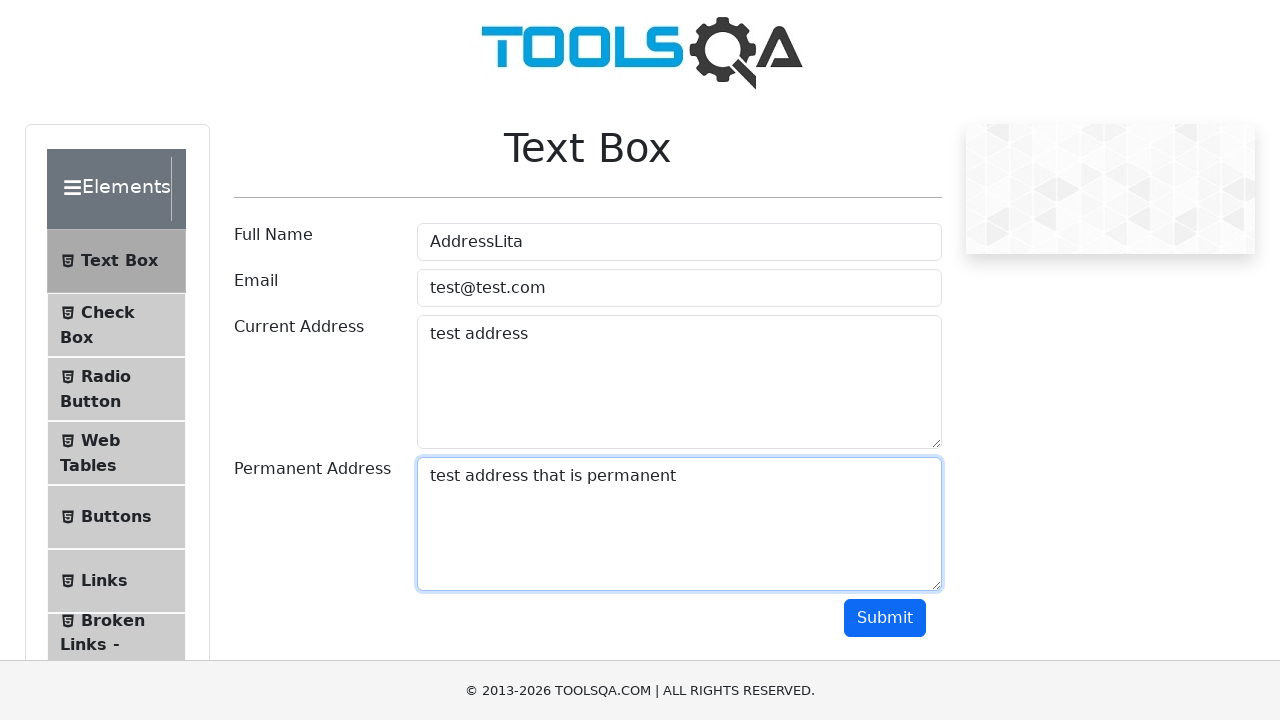

Verified name output field is displayed
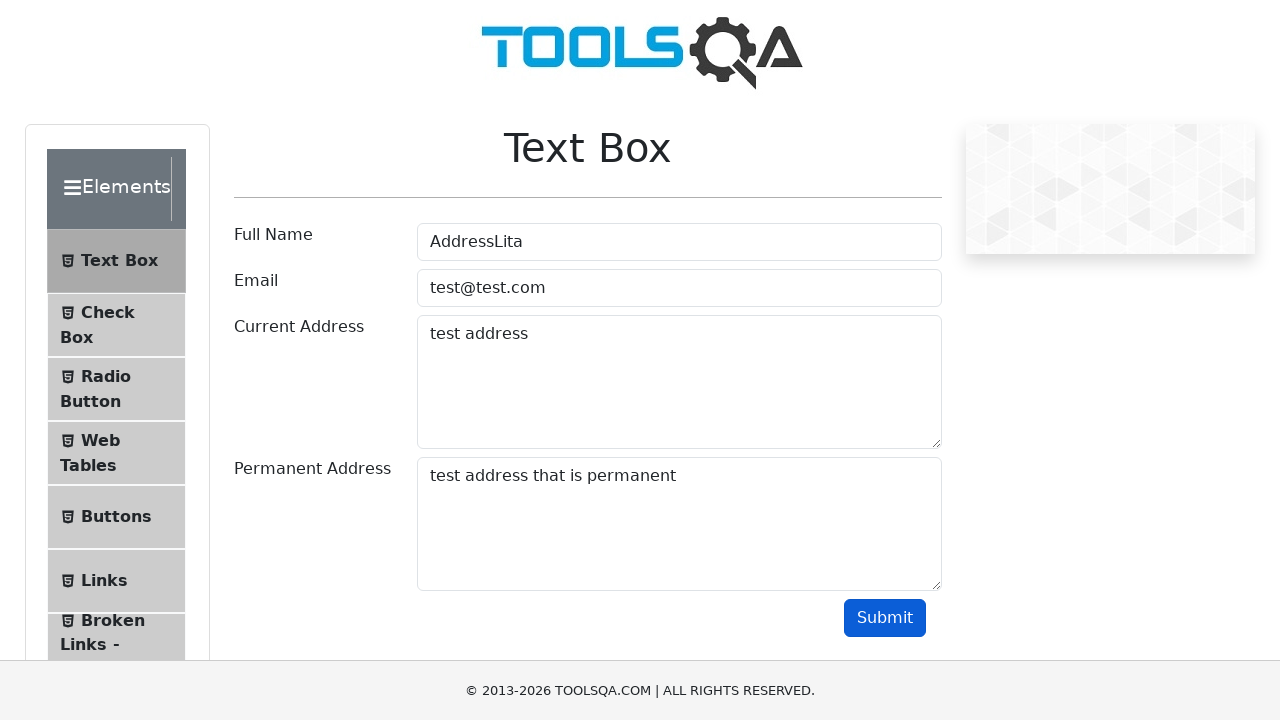

Verified email output field is displayed
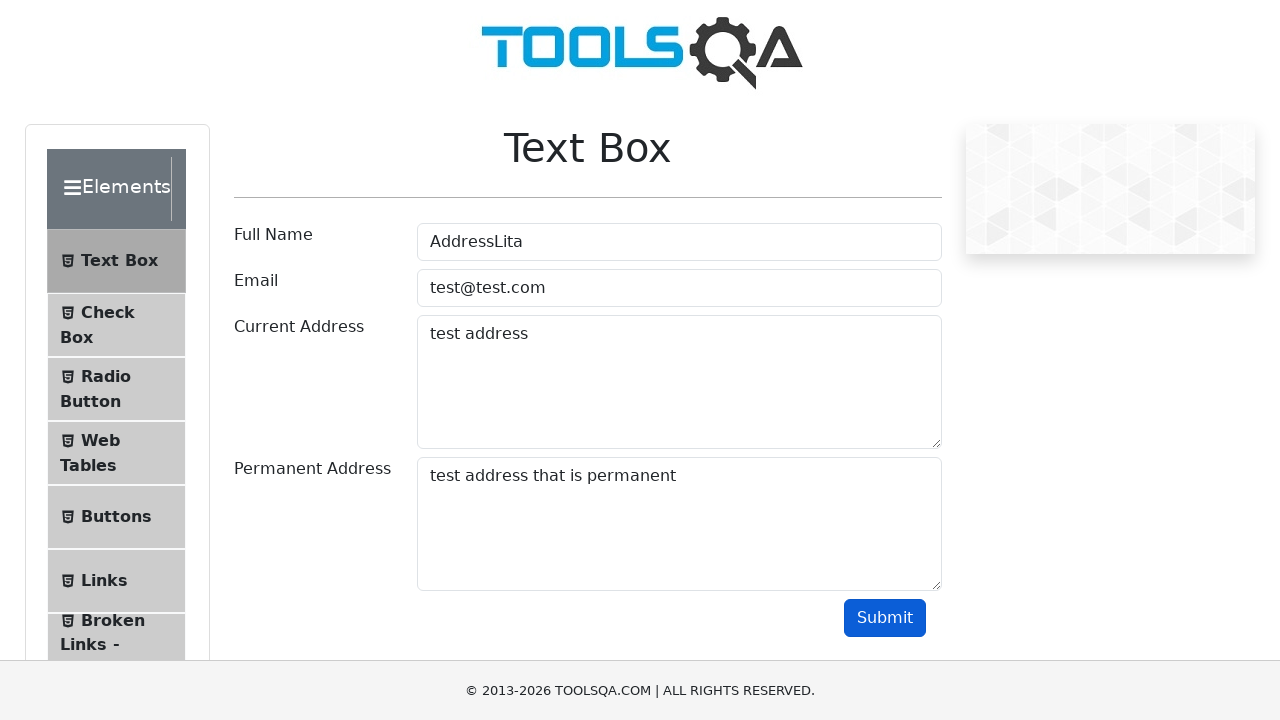

Verified current address label is displayed
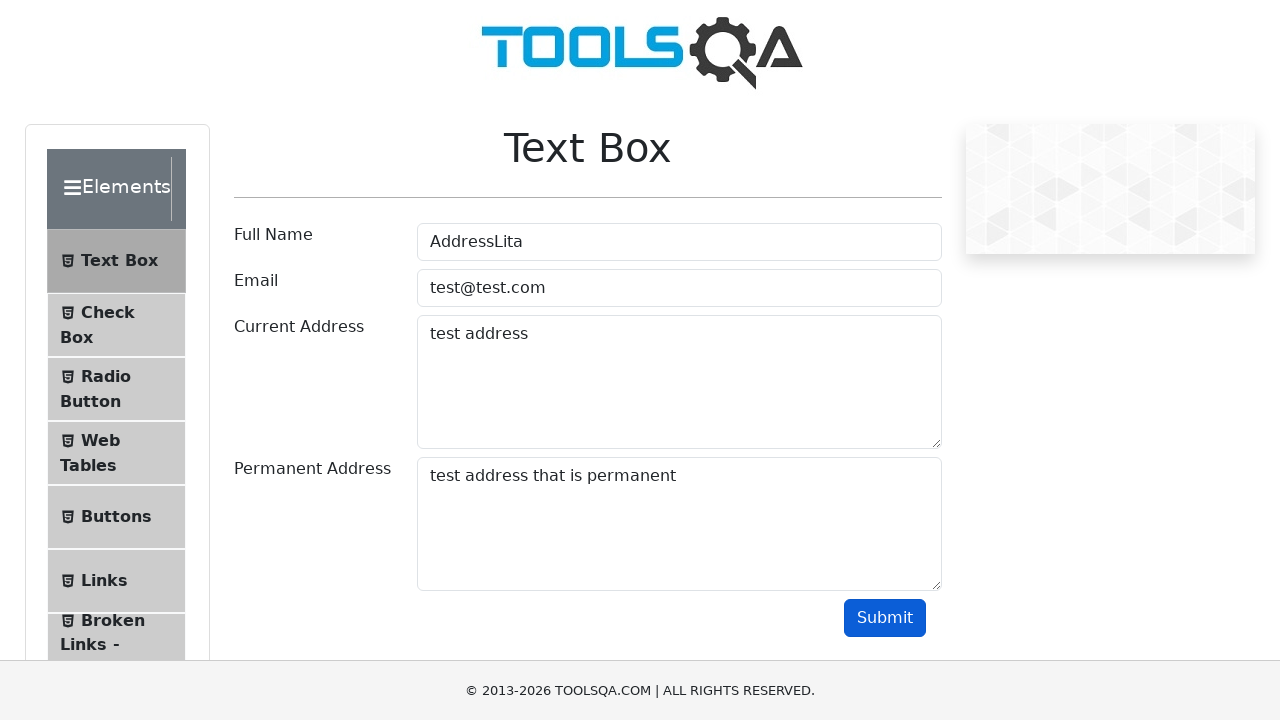

Verified permanent address output field is displayed
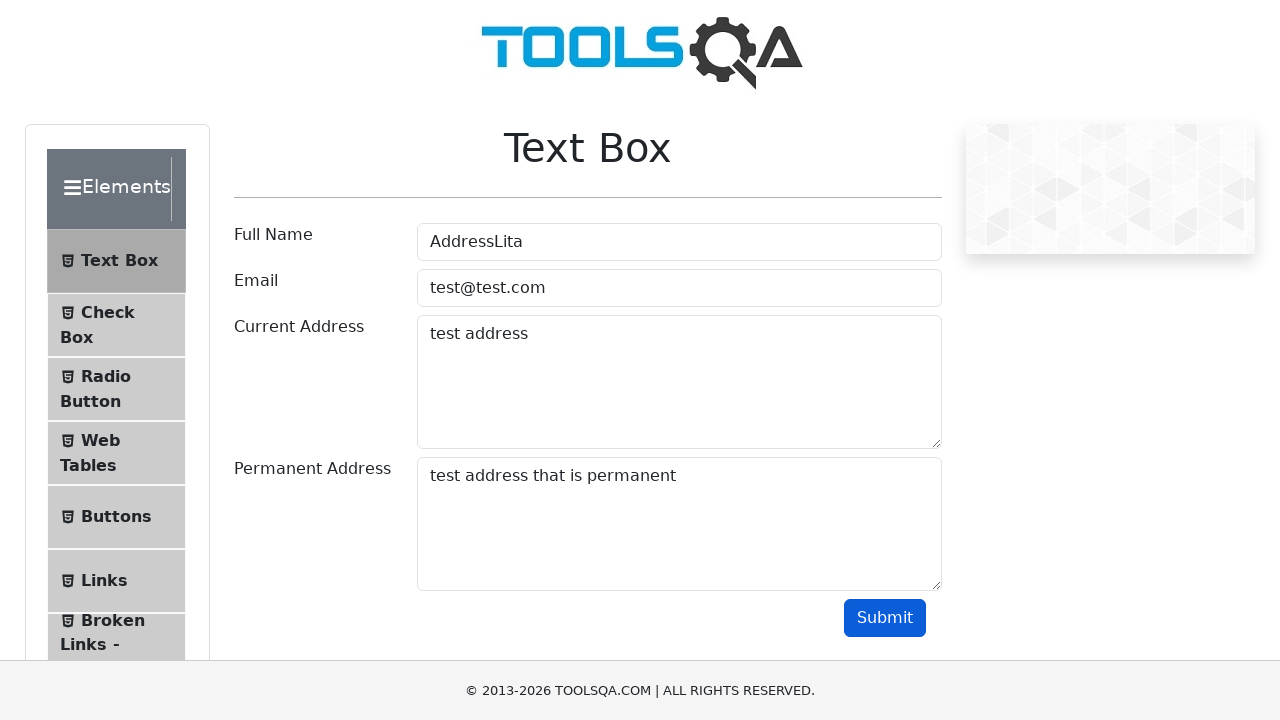

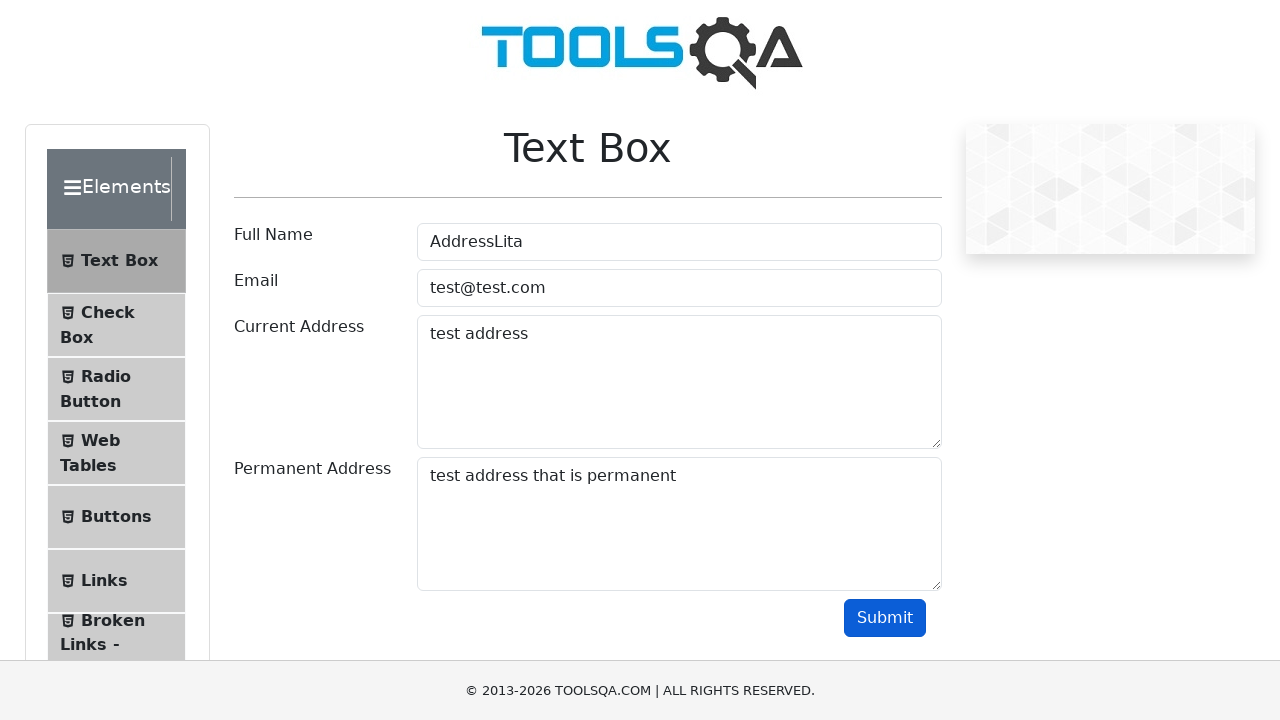